Verifies the page title of the OrangeHRM demo site

Starting URL: https://opensource-demo.orangehrmlive.com/

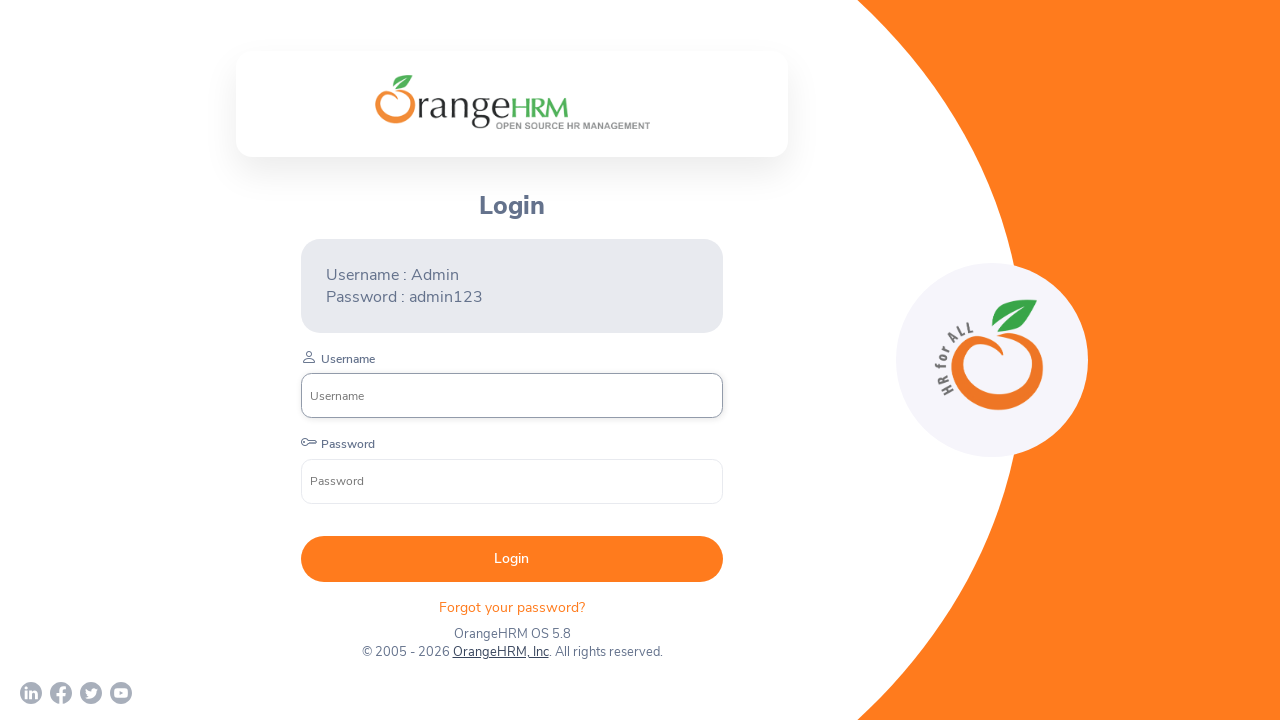

Navigated to OrangeHRM demo site
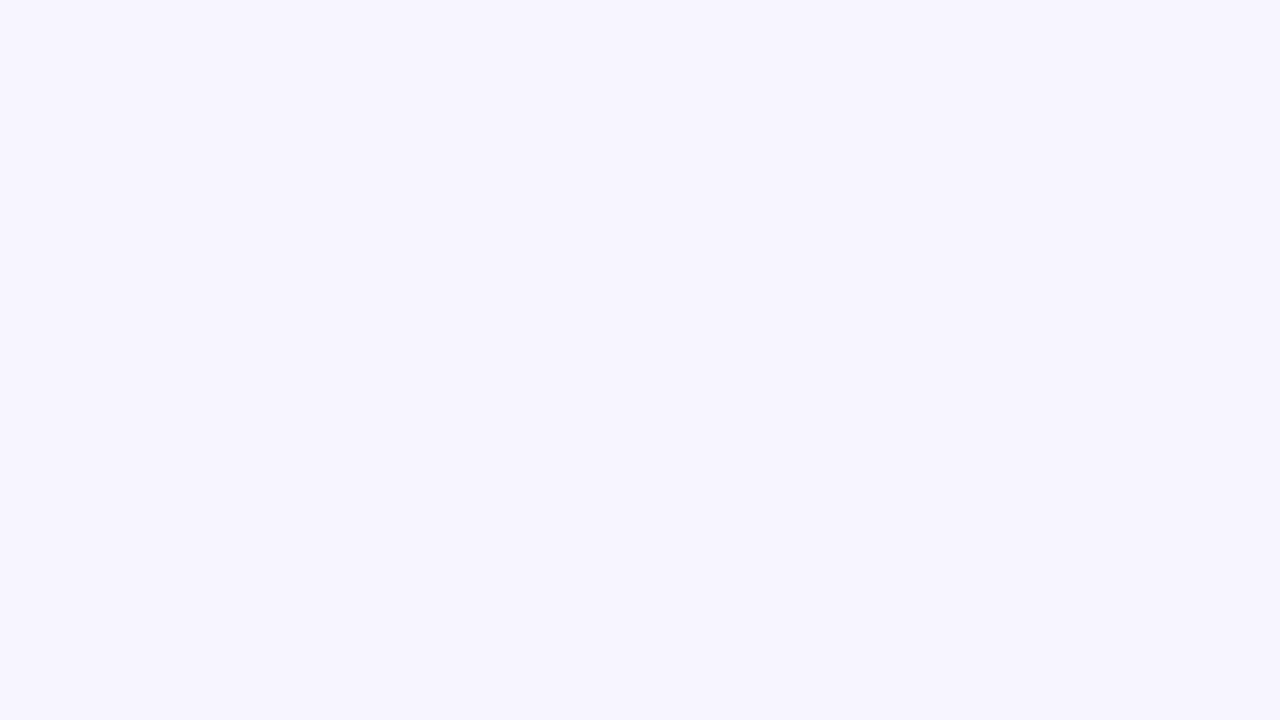

Verified page title is 'OrangeHRM'
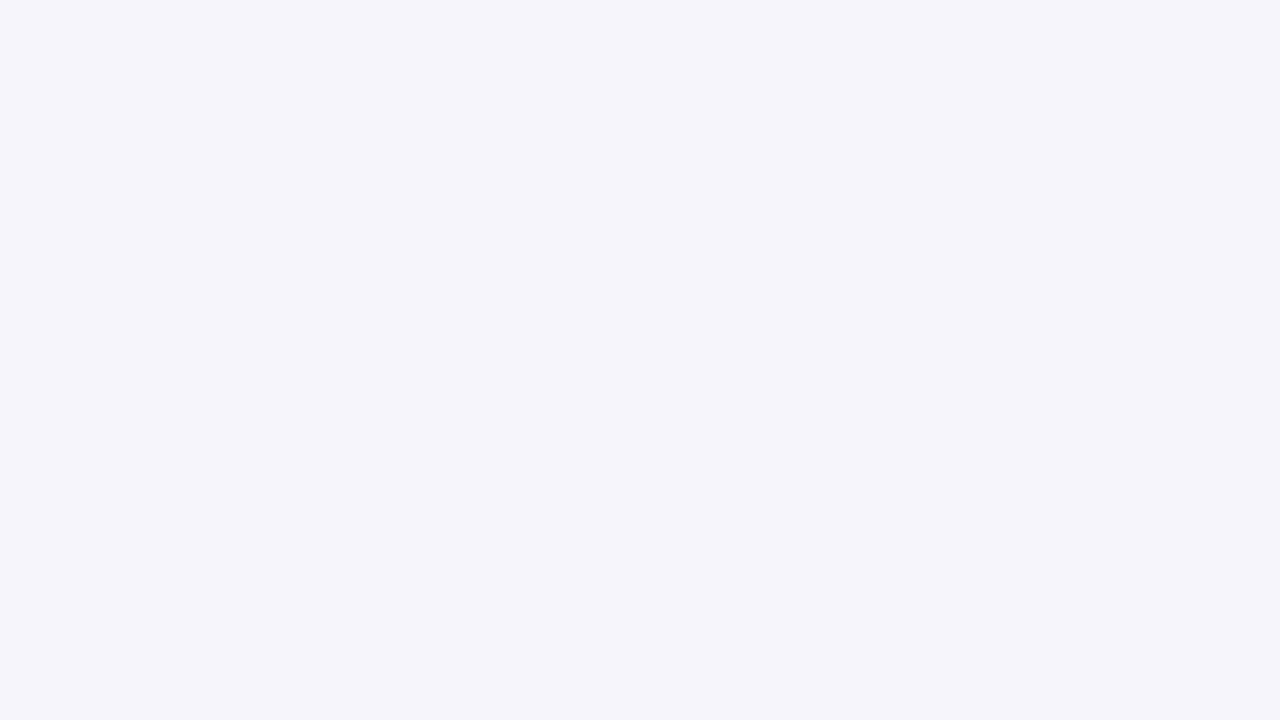

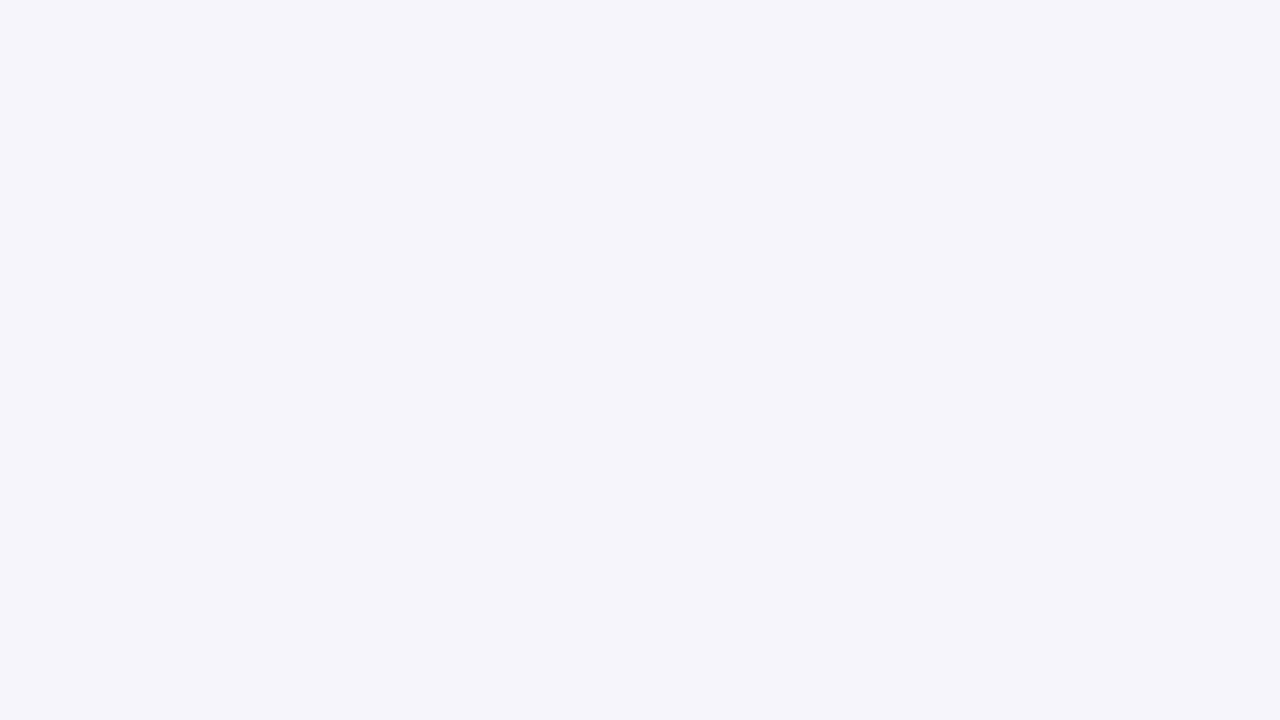